Opens the Sauce Labs homepage and verifies that the page title contains "Sauce Labs"

Starting URL: https://saucelabs.com

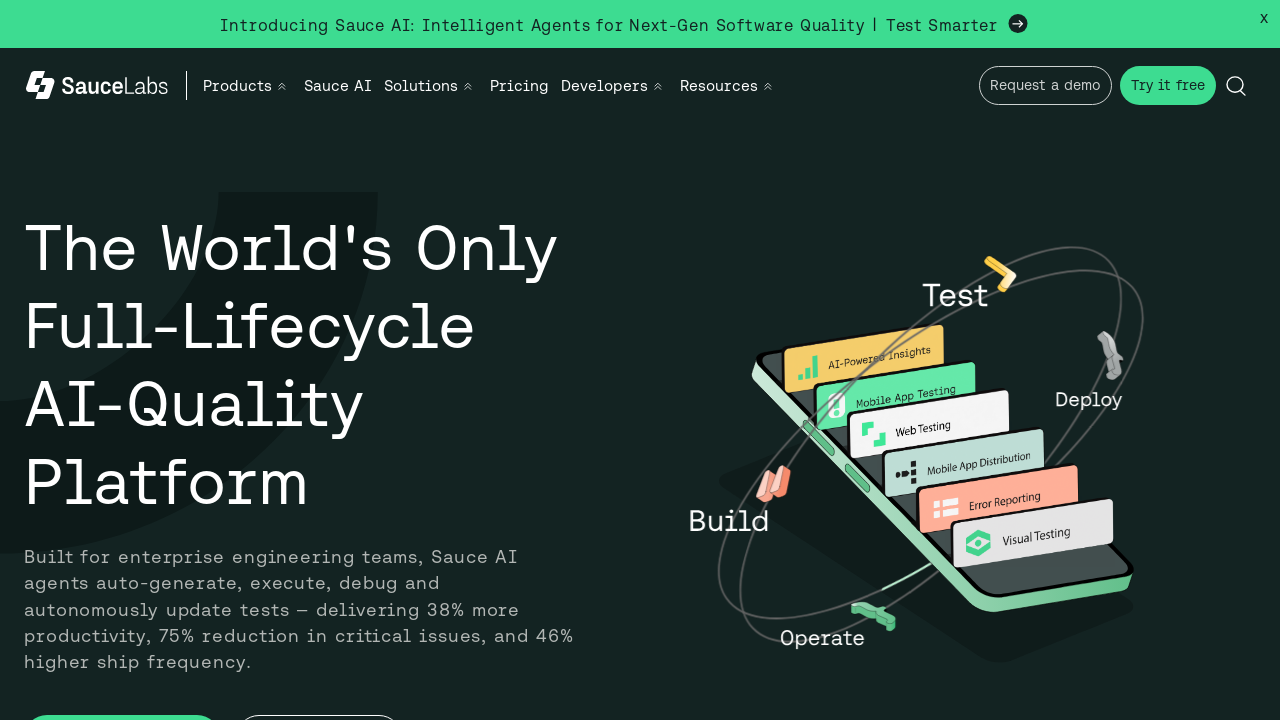

Navigated to Sauce Labs homepage
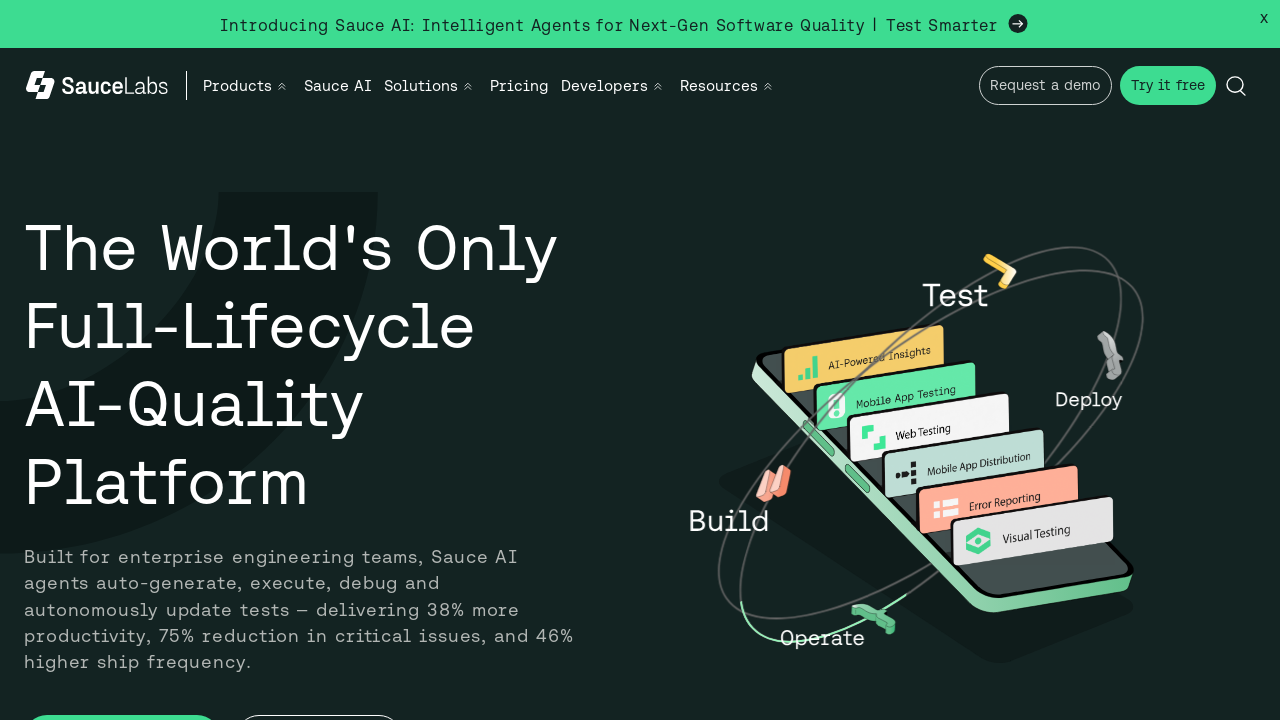

Page DOM content fully loaded
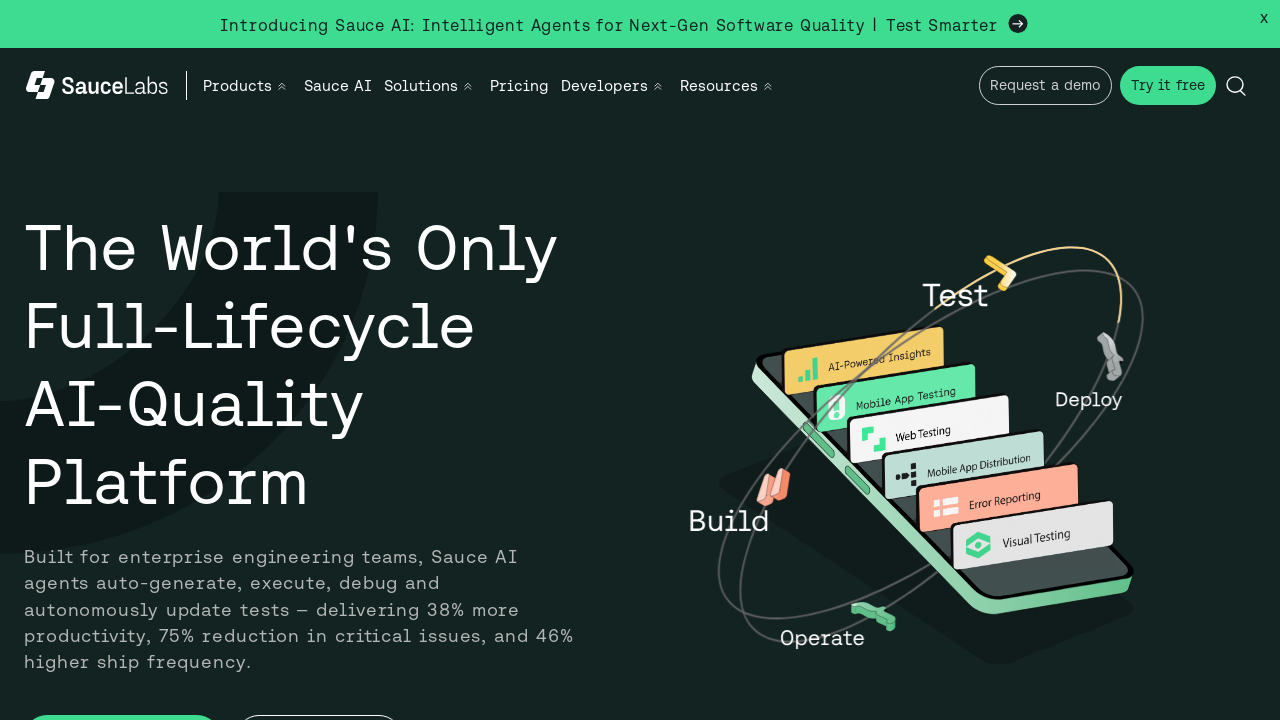

Verified page title contains 'Sauce Labs'
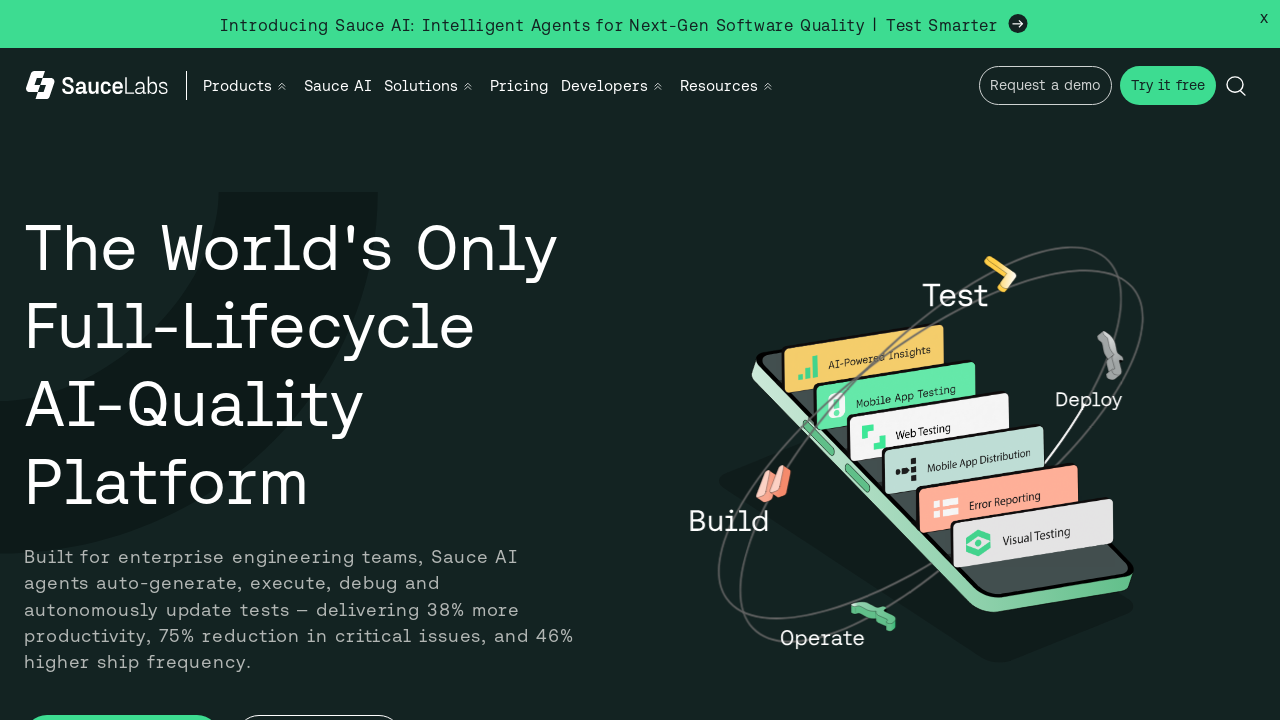

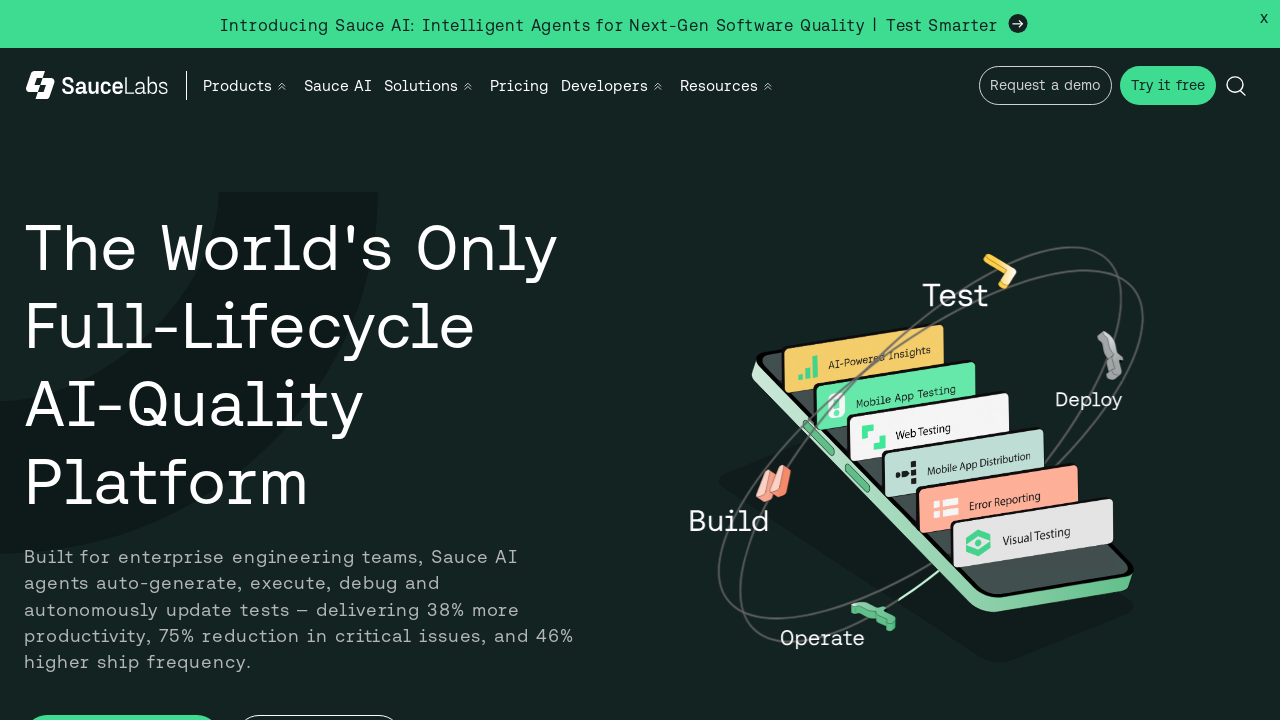